Tests radio button selection functionality by checking its selected state before and after clicking

Starting URL: https://www.letskodeit.com/practice

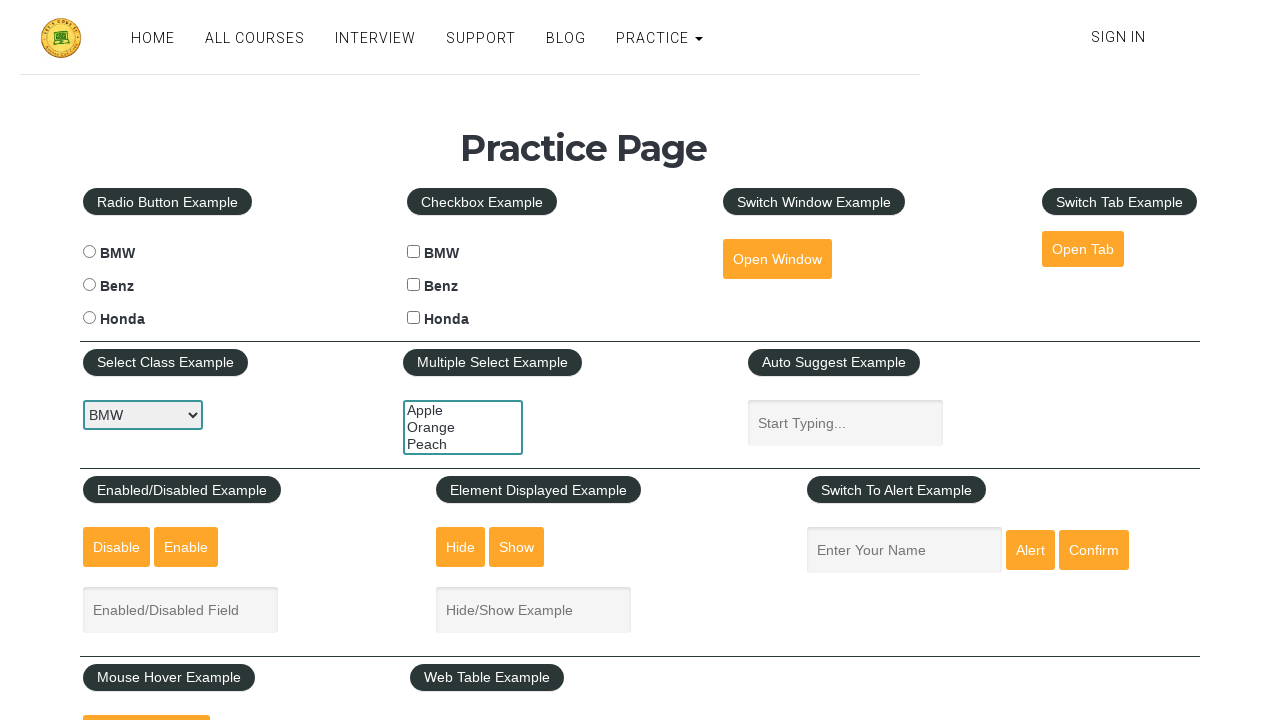

Clicked BMW radio button at (89, 252) on #bmwradio
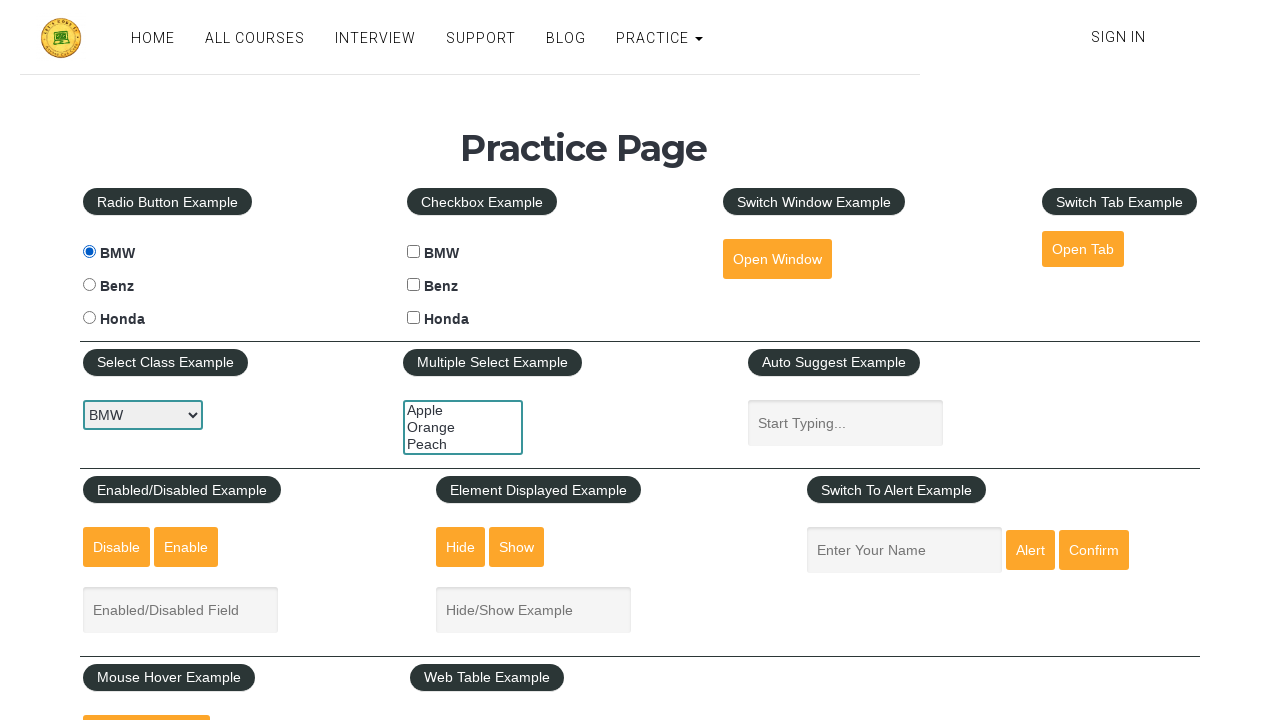

Verified BMW radio button is selected
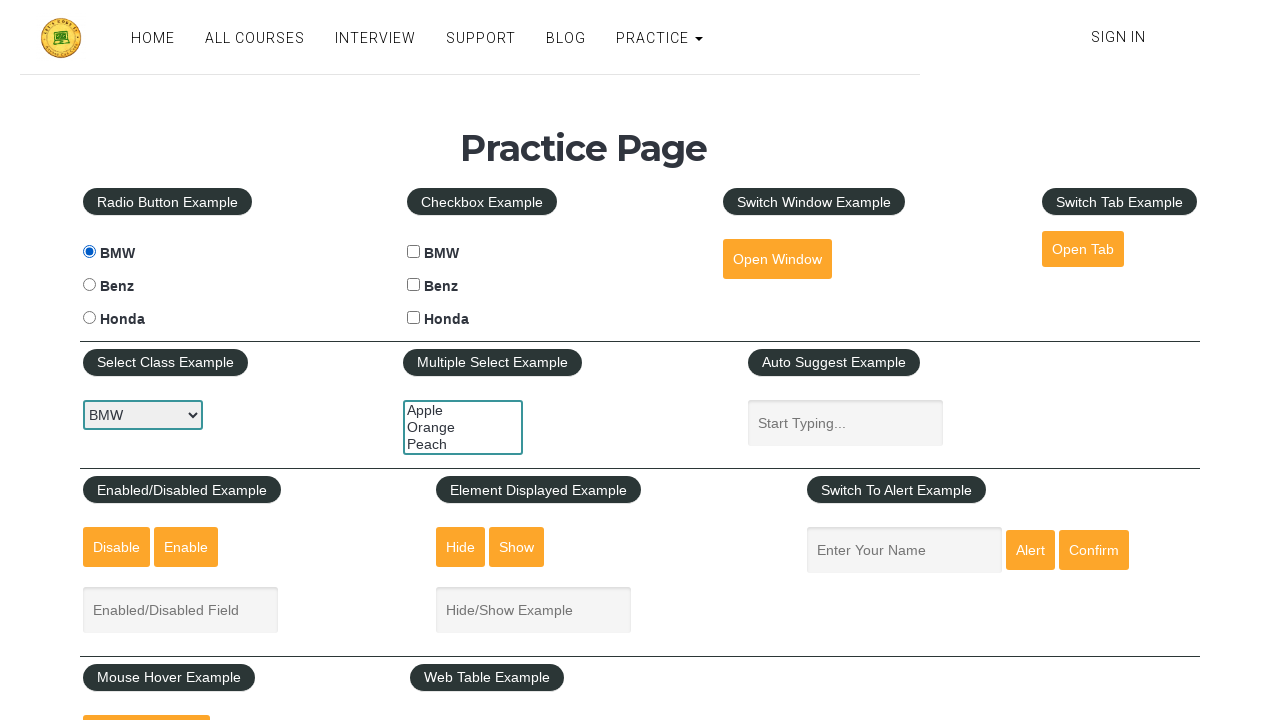

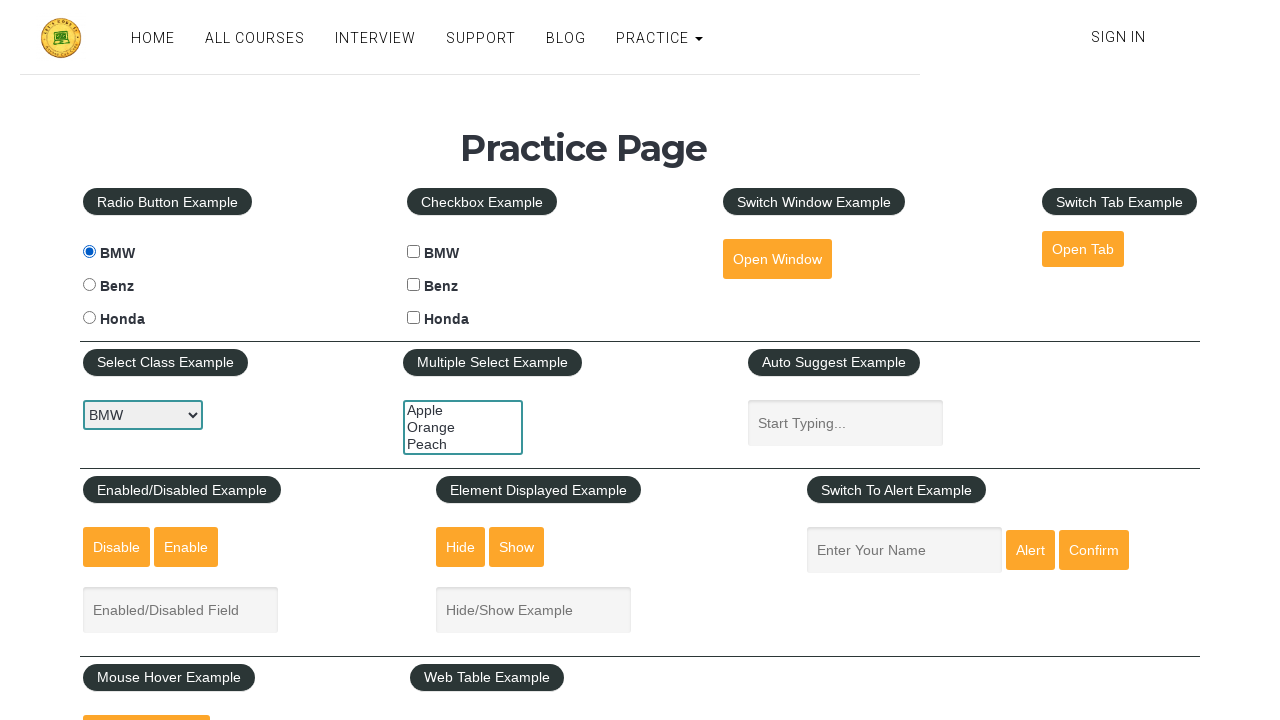